Tests phone number validation by entering incorrect length phone numbers

Starting URL: https://demoqa.com

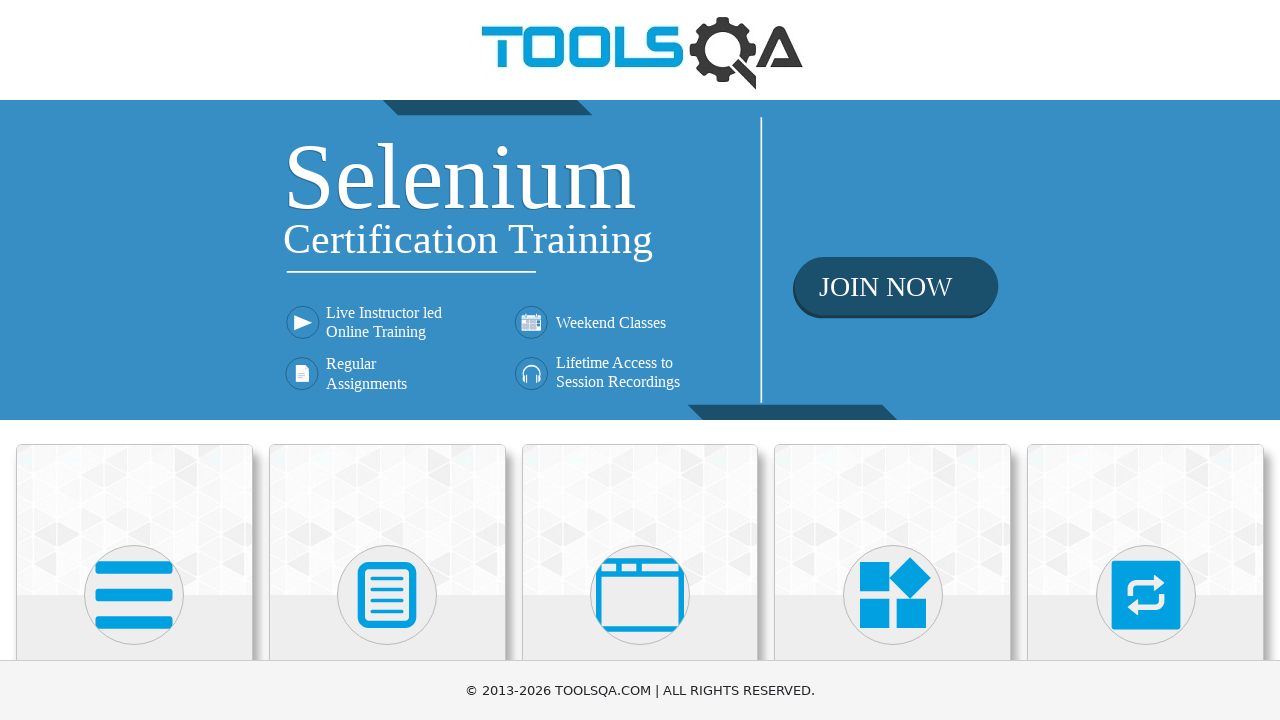

Clicked on Forms card at (387, 520) on div.card:has-text('Forms')
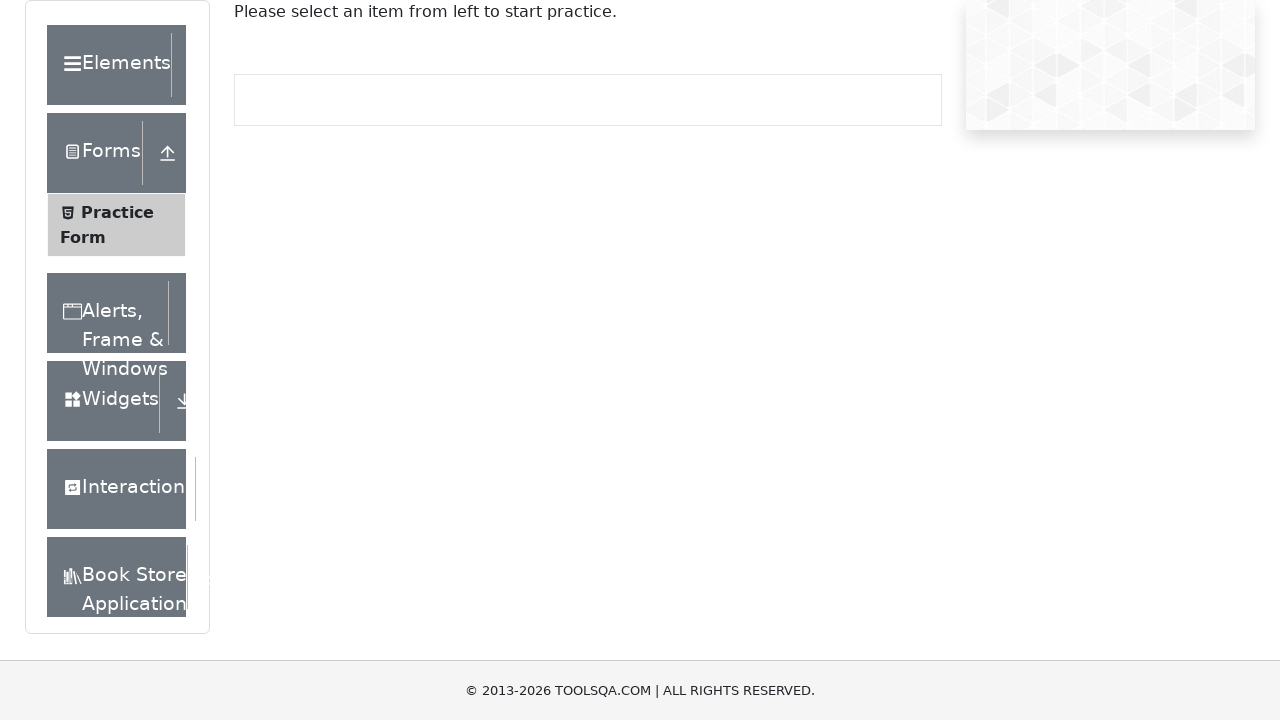

Clicked on Practice Form at (117, 212) on text=Practice Form
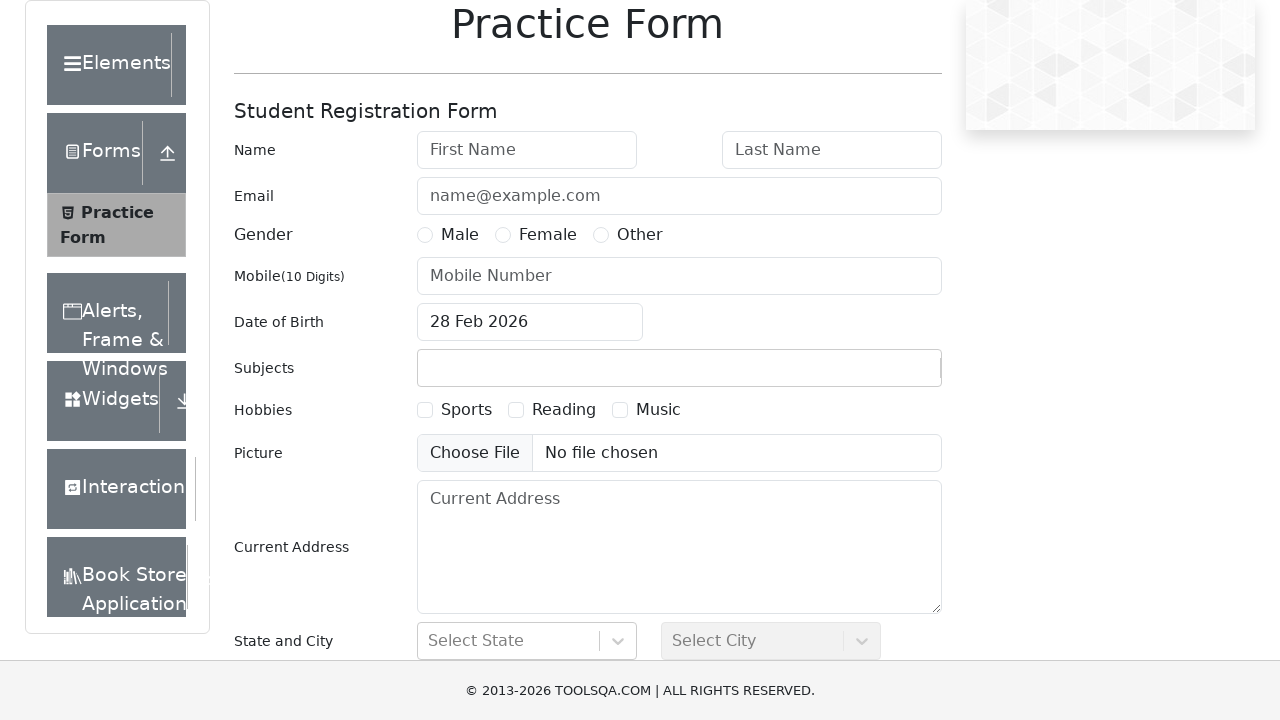

Filled first name field with 'TestUser' on #firstName
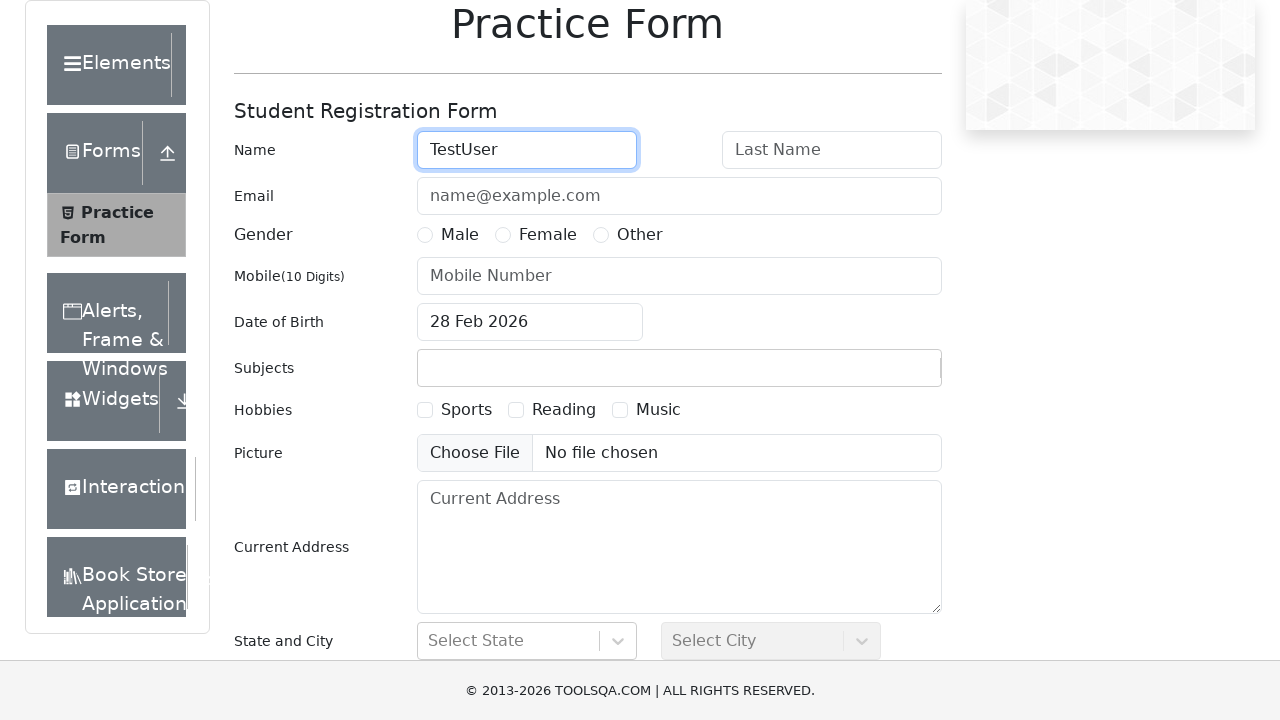

Filled last name field with 'TestData' on #lastName
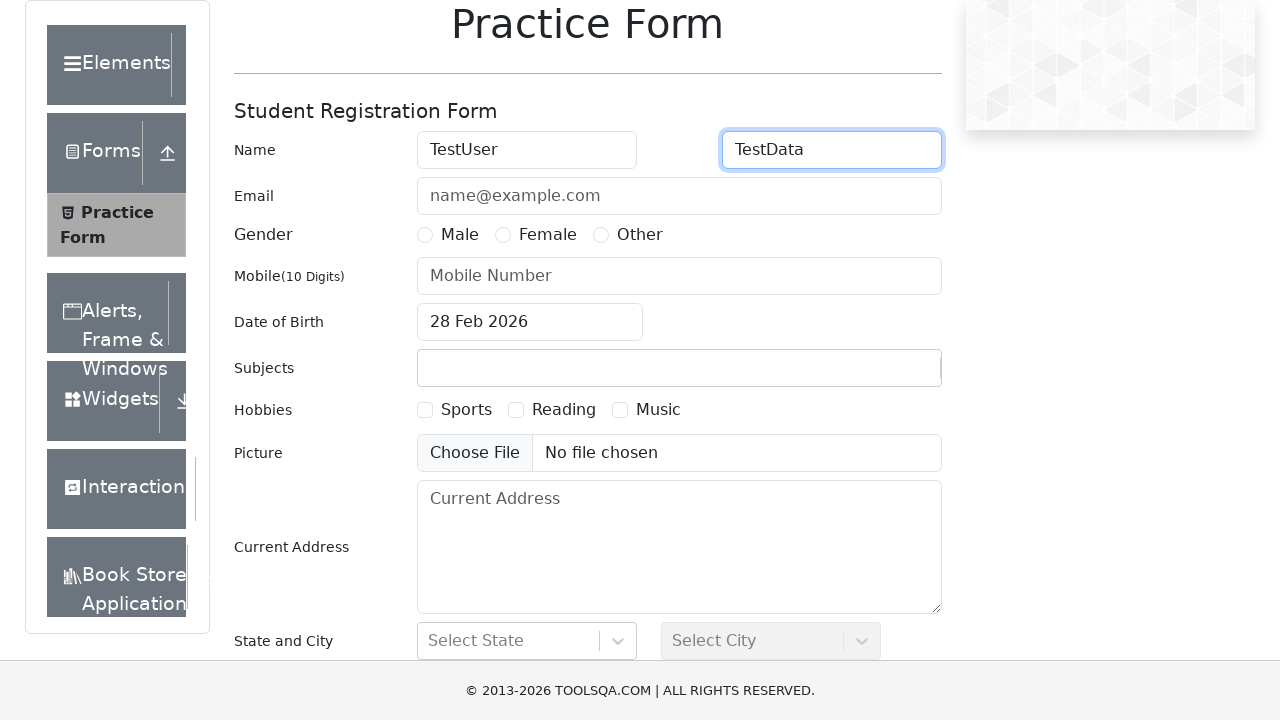

Selected gender radio button at (460, 235) on label[for='gender-radio-1']
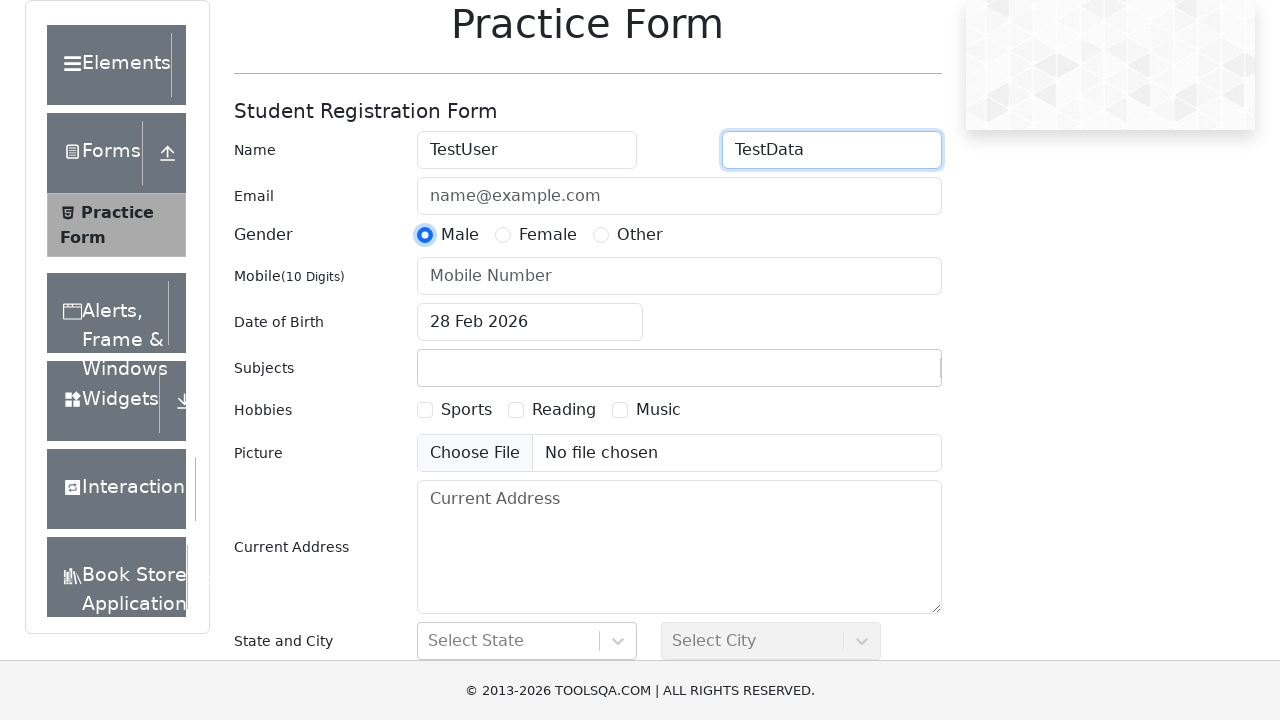

Clicked submit button with incomplete form at (885, 499) on #submit
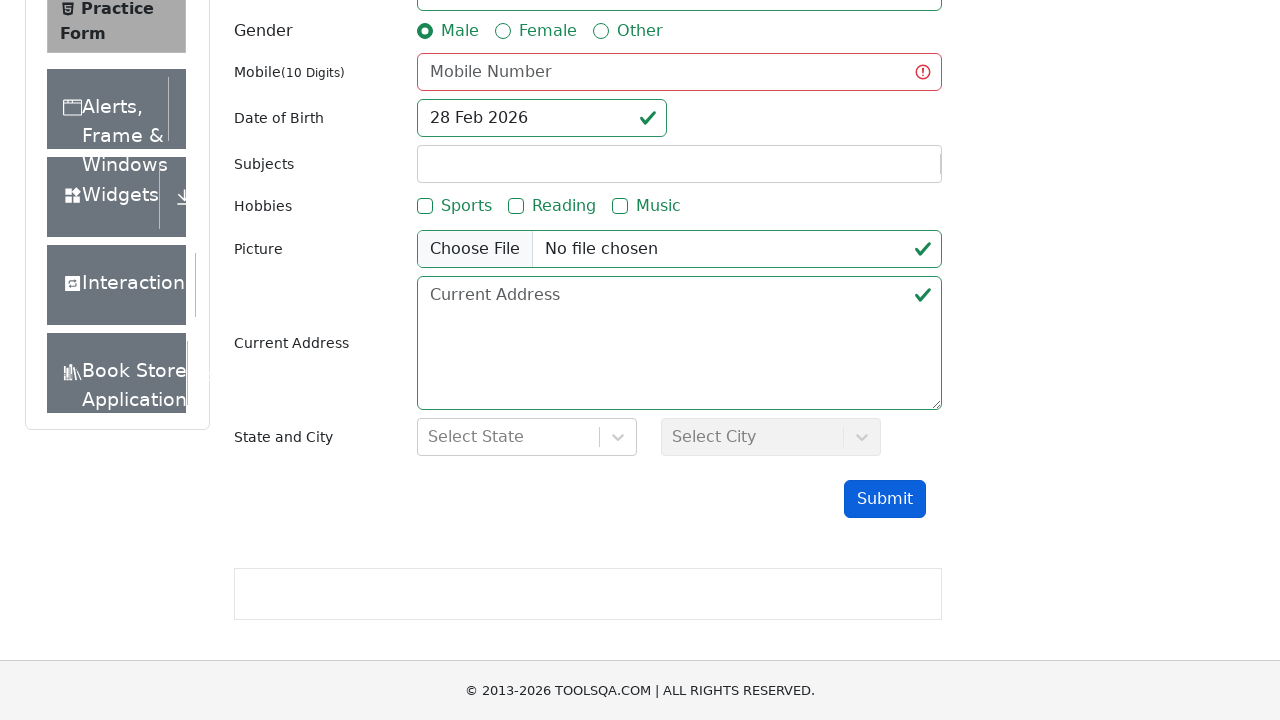

Entered 9-digit phone number '123456789' (invalid - too short) on #userNumber
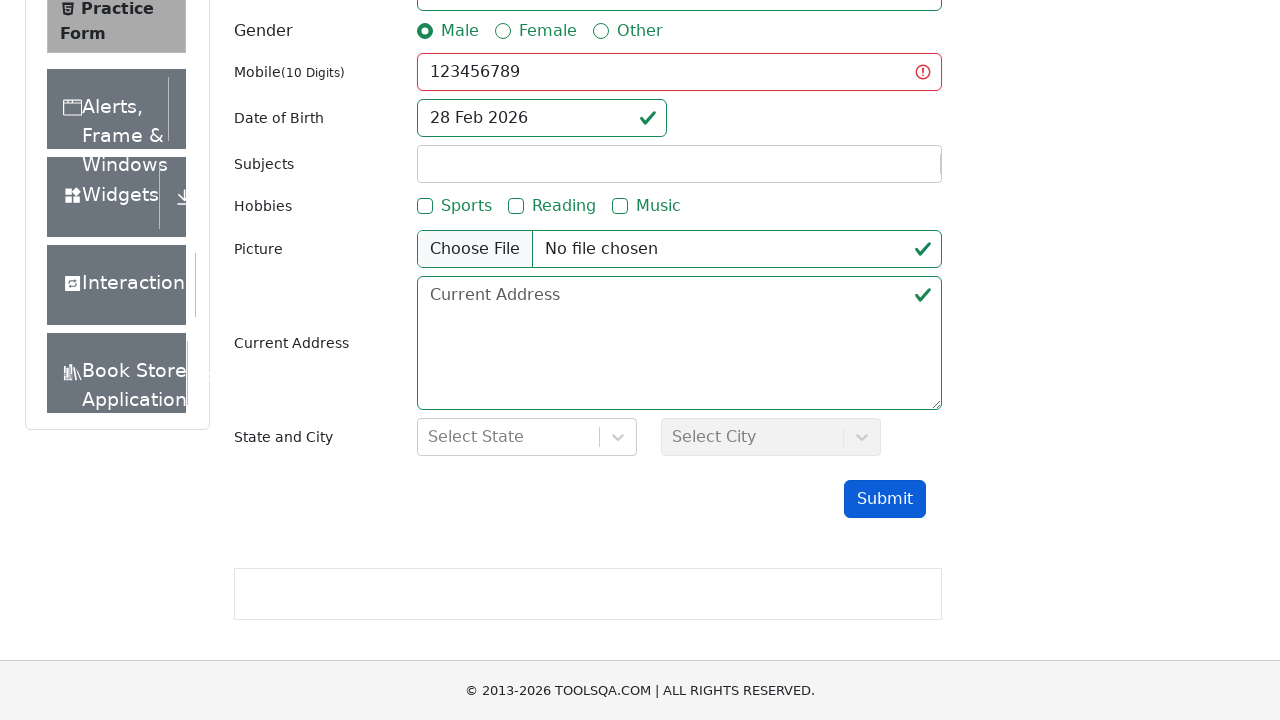

Clicked submit button with invalid 9-digit phone number at (885, 499) on #submit
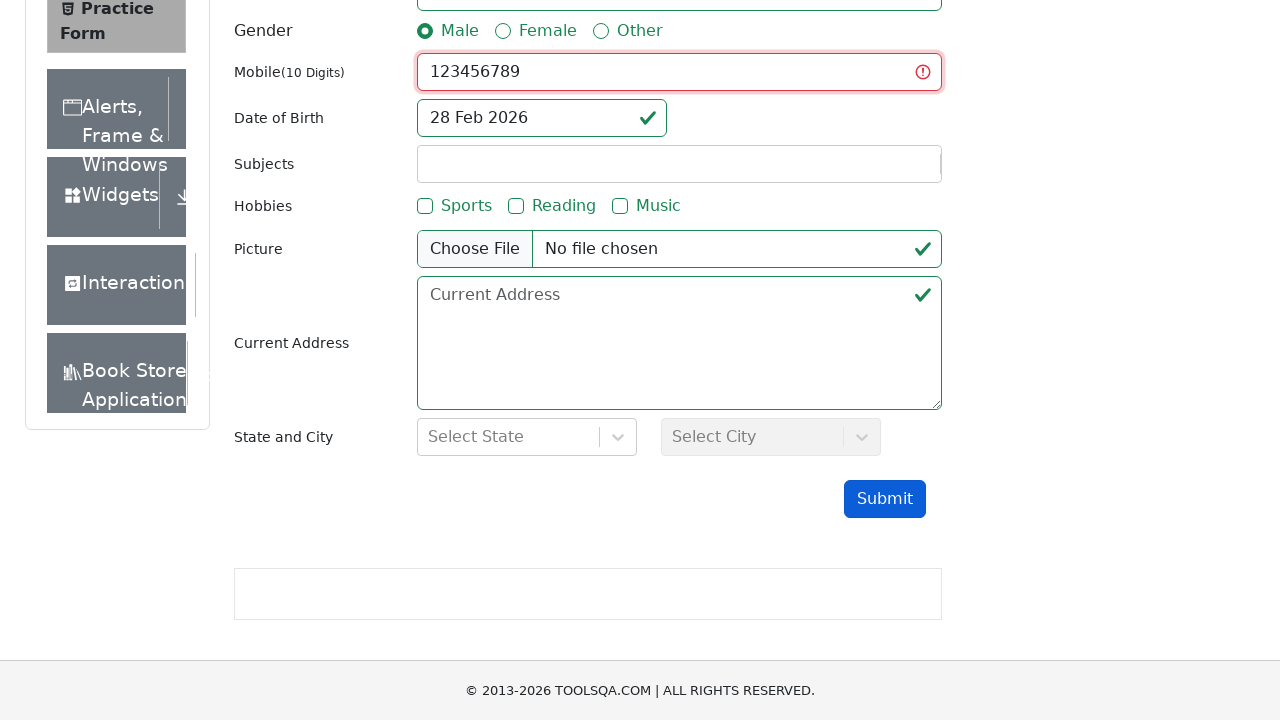

Entered 10-digit phone number '1234567891' (valid) on #userNumber
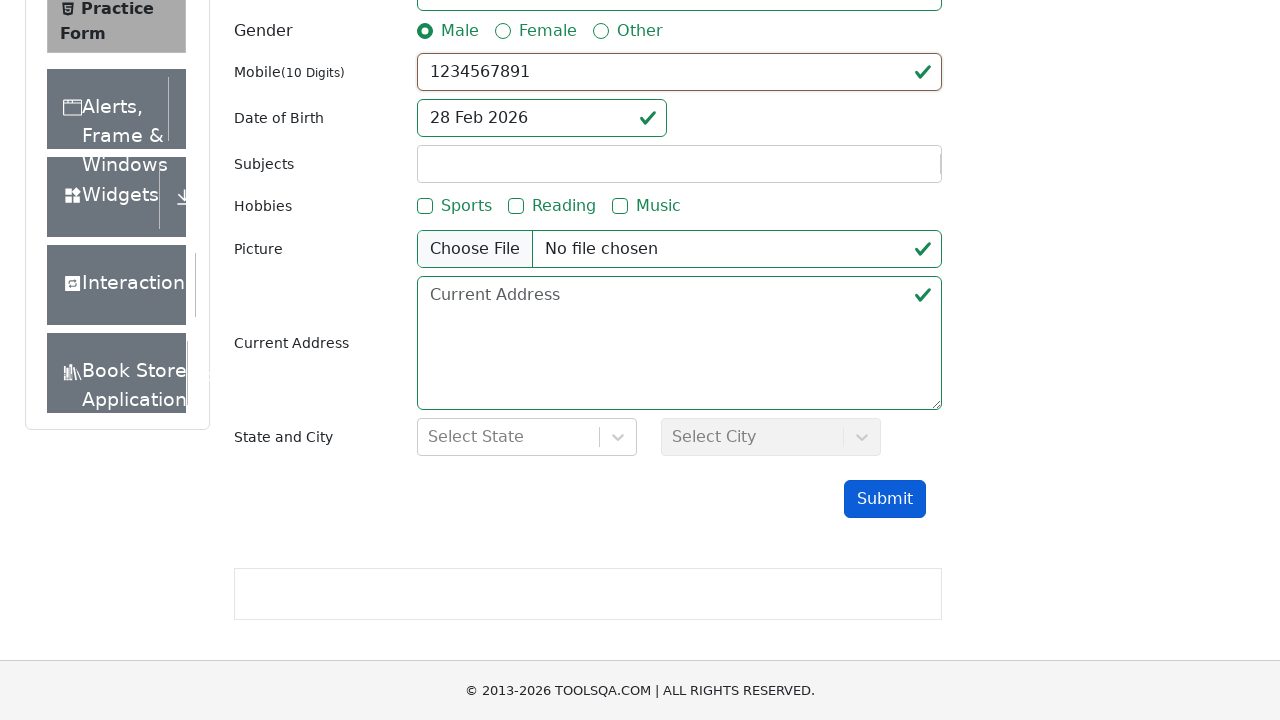

Clicked submit button with valid 10-digit phone number at (885, 499) on #submit
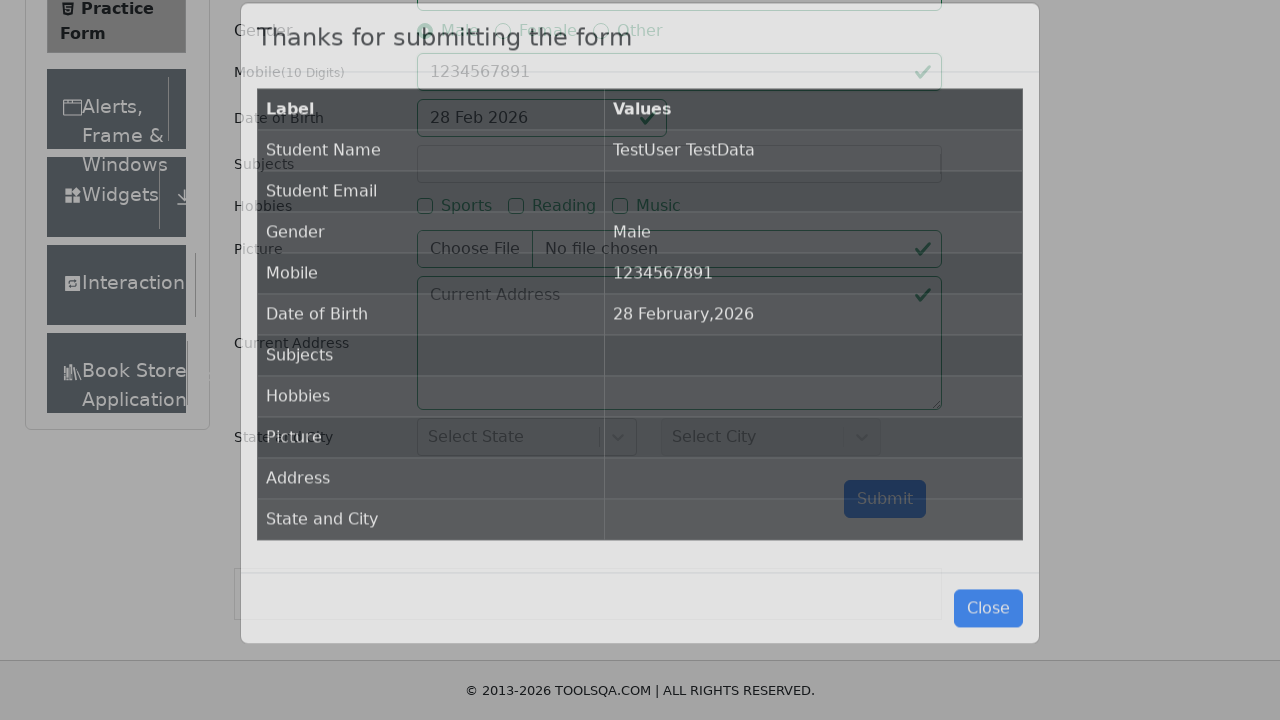

Success modal appeared with message 'Thanks for submitting the form'
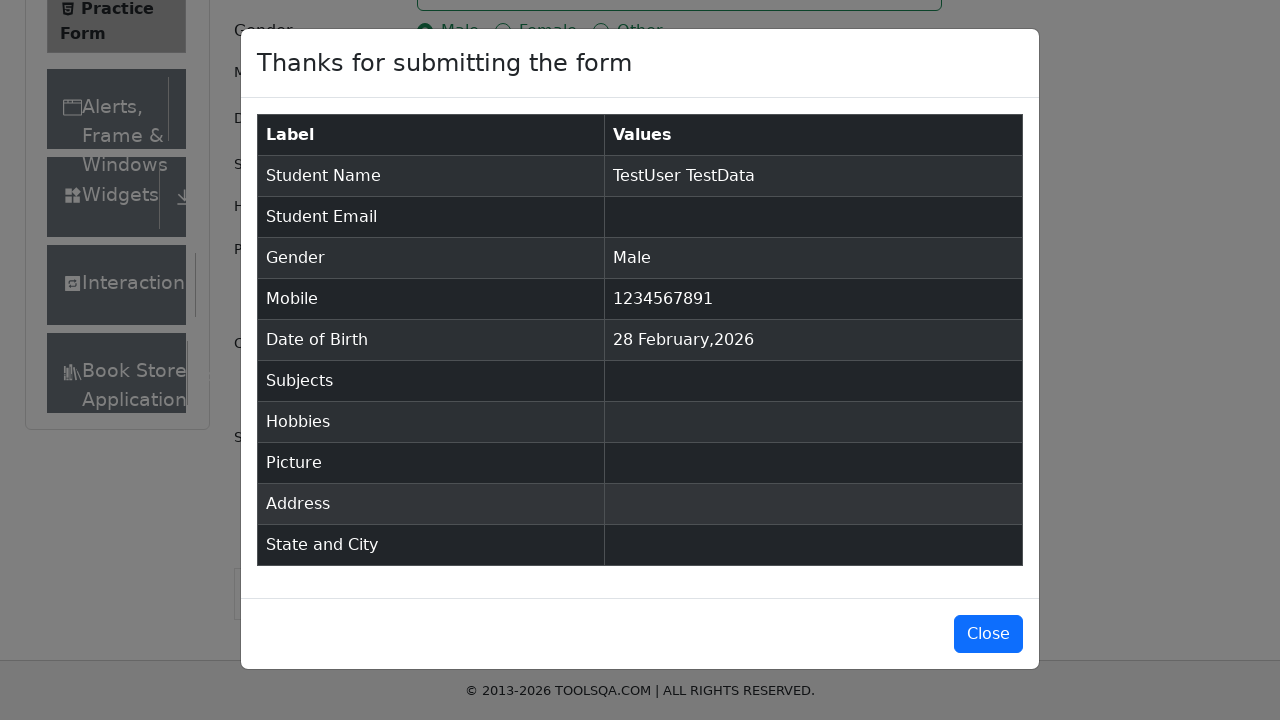

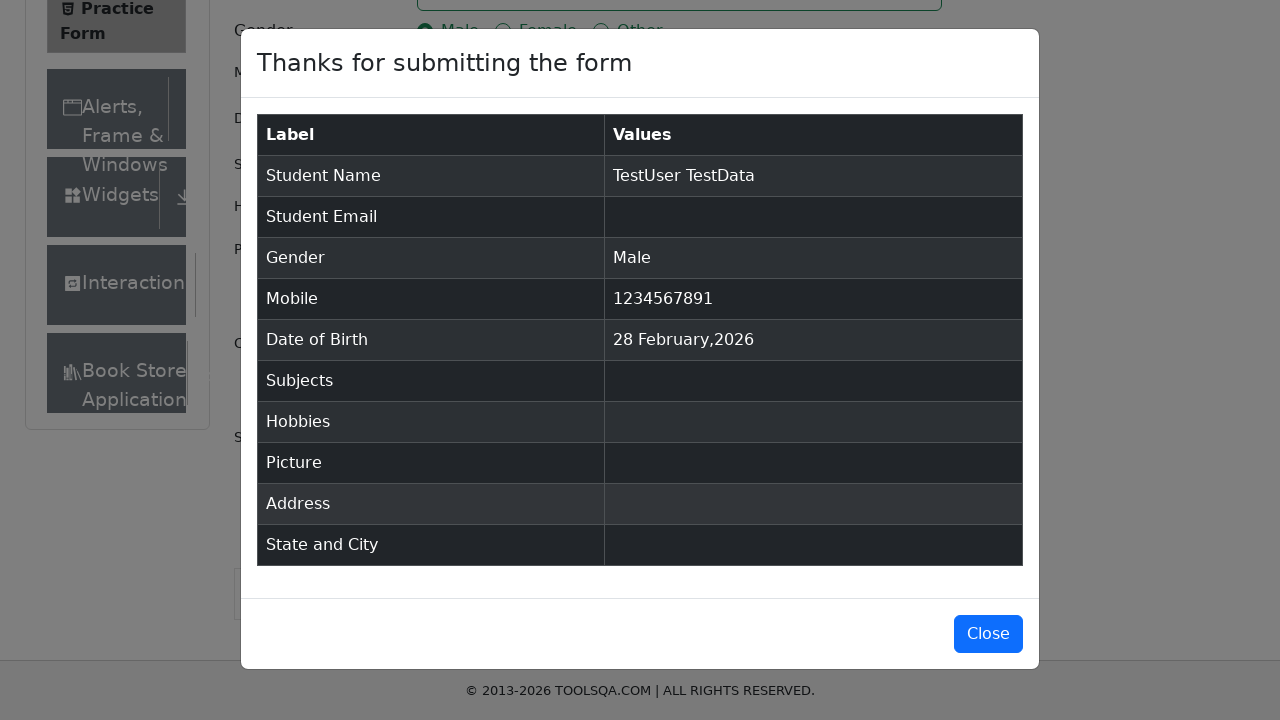